Tests right-click context menu functionality by performing a context click on an element and selecting the "Cut" option from the menu

Starting URL: https://swisnl.github.io/jQuery-contextMenu/demo.html

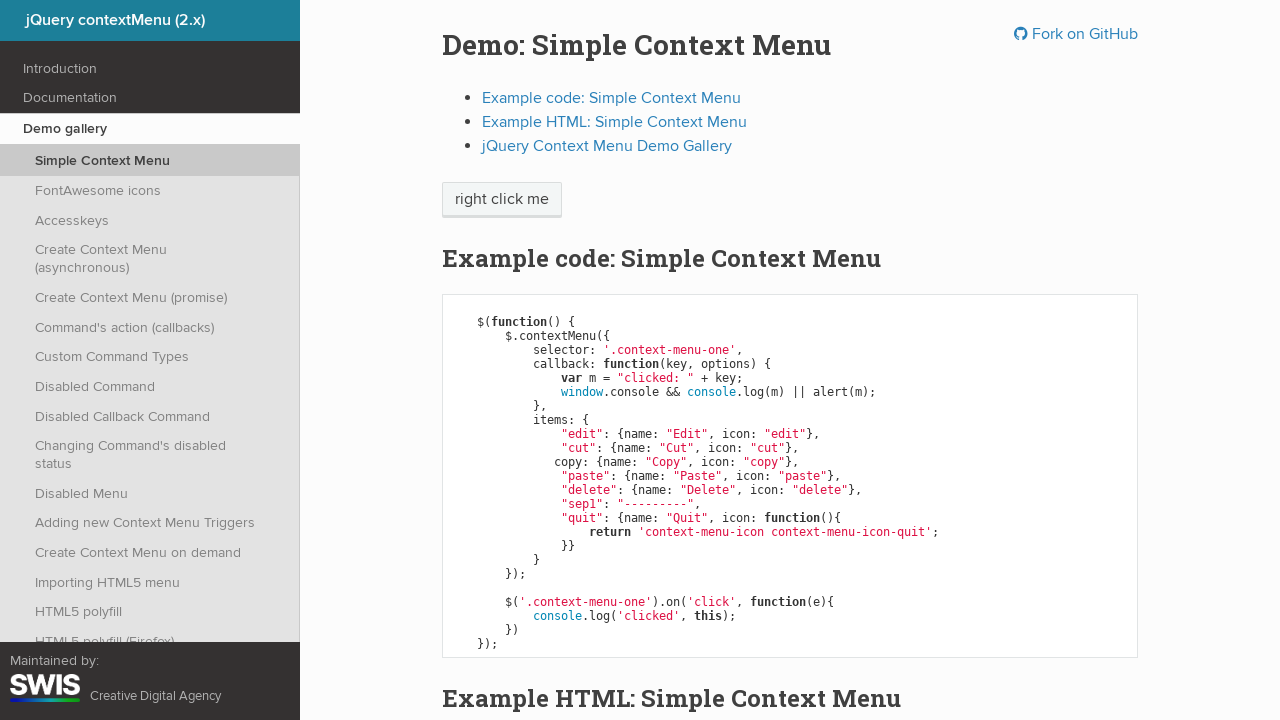

Right-clicked on 'right click me' element to open context menu at (502, 200) on //span[text()='right click me']
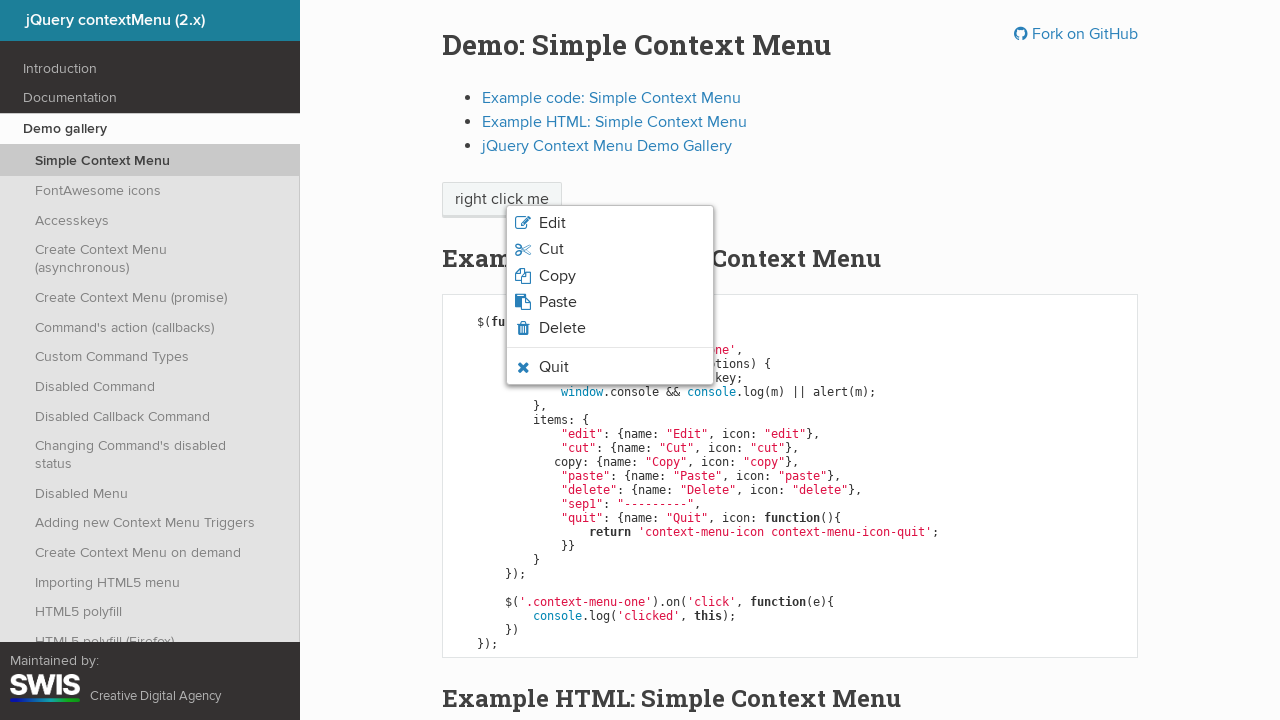

Clicked 'Cut' option from context menu at (551, 249) on xpath=//span[text()='Cut']
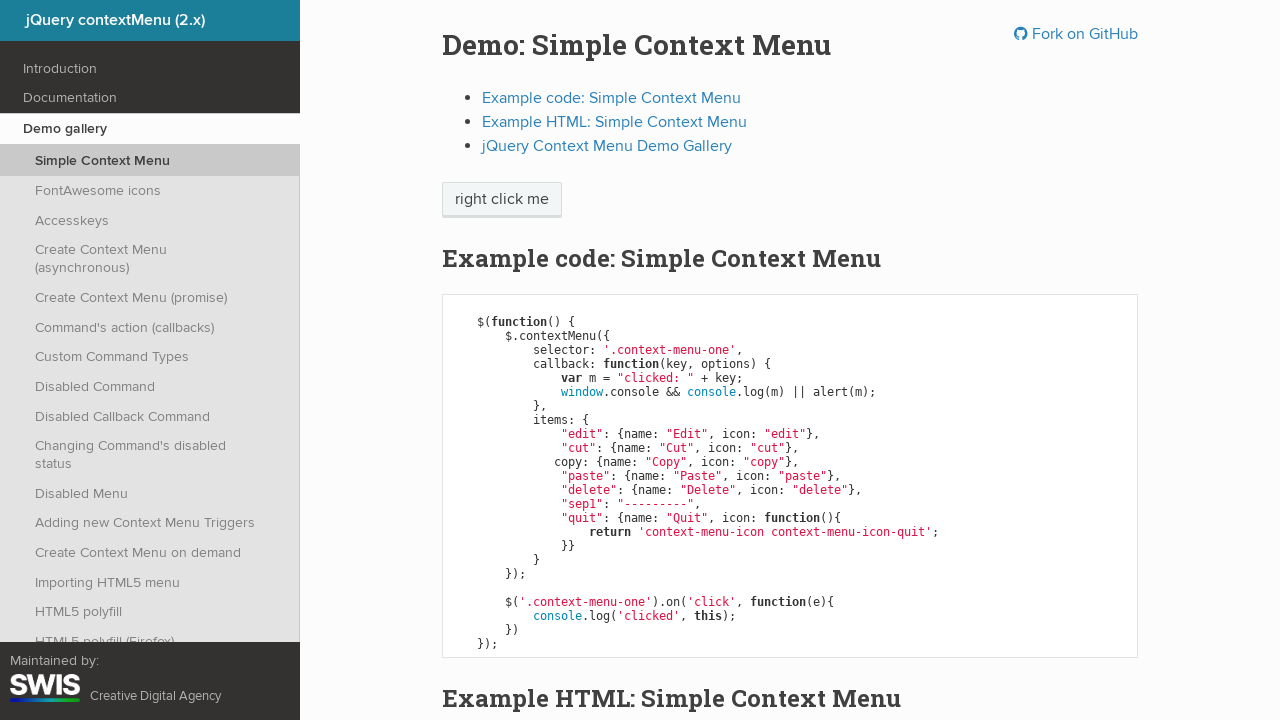

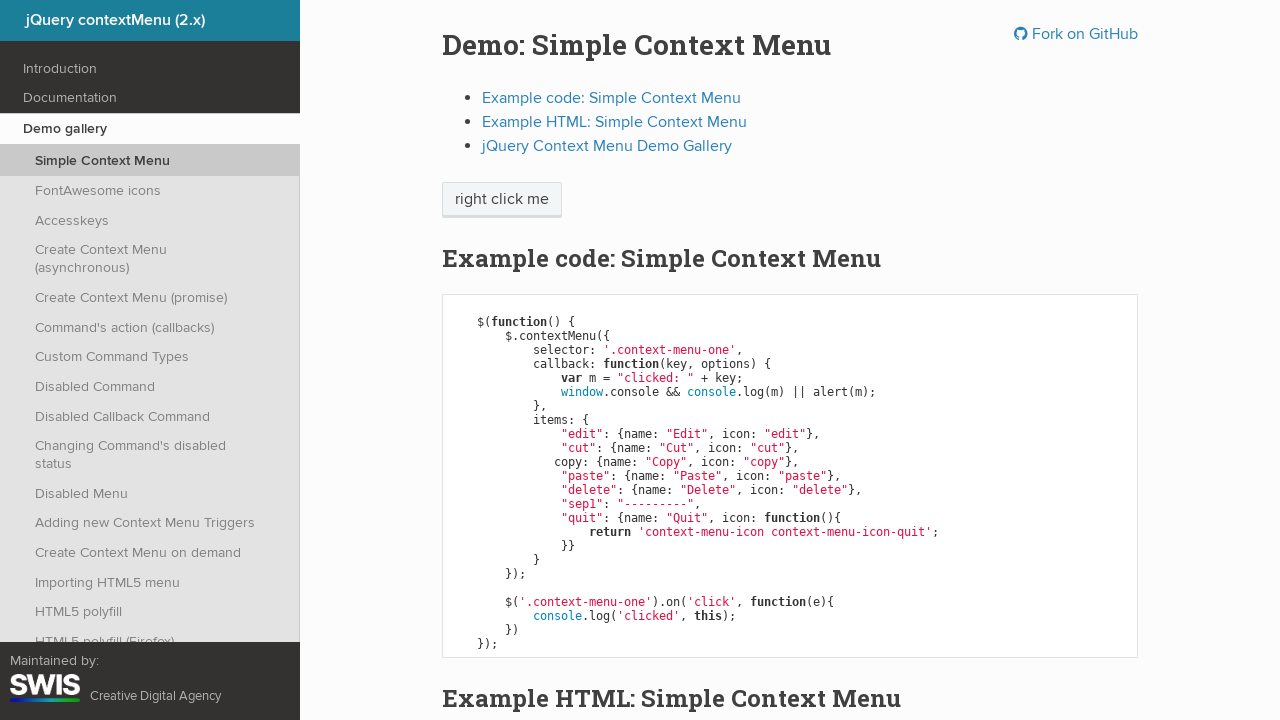